Tests dropdown selection by selecting options by visible text and by value

Starting URL: https://the-internet.herokuapp.com/dropdown

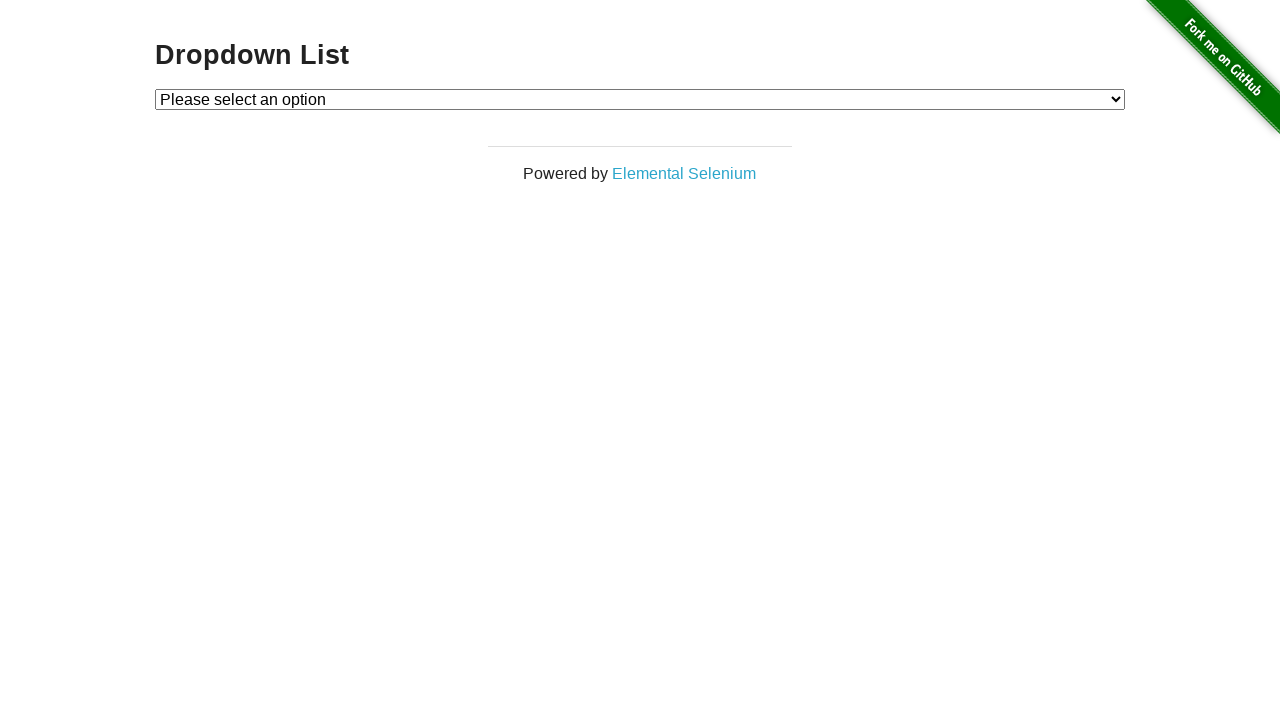

Selected 'Option 1' from dropdown by visible text on #dropdown
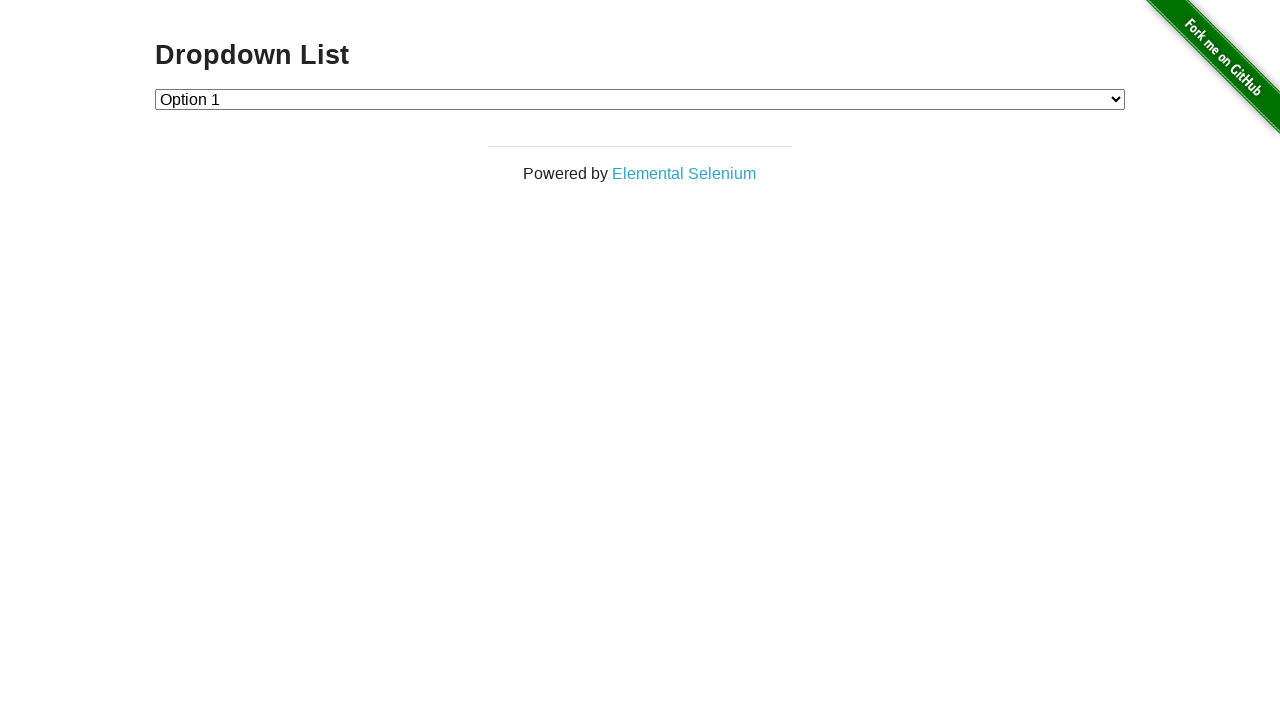

Selected option with value '2' from dropdown on #dropdown
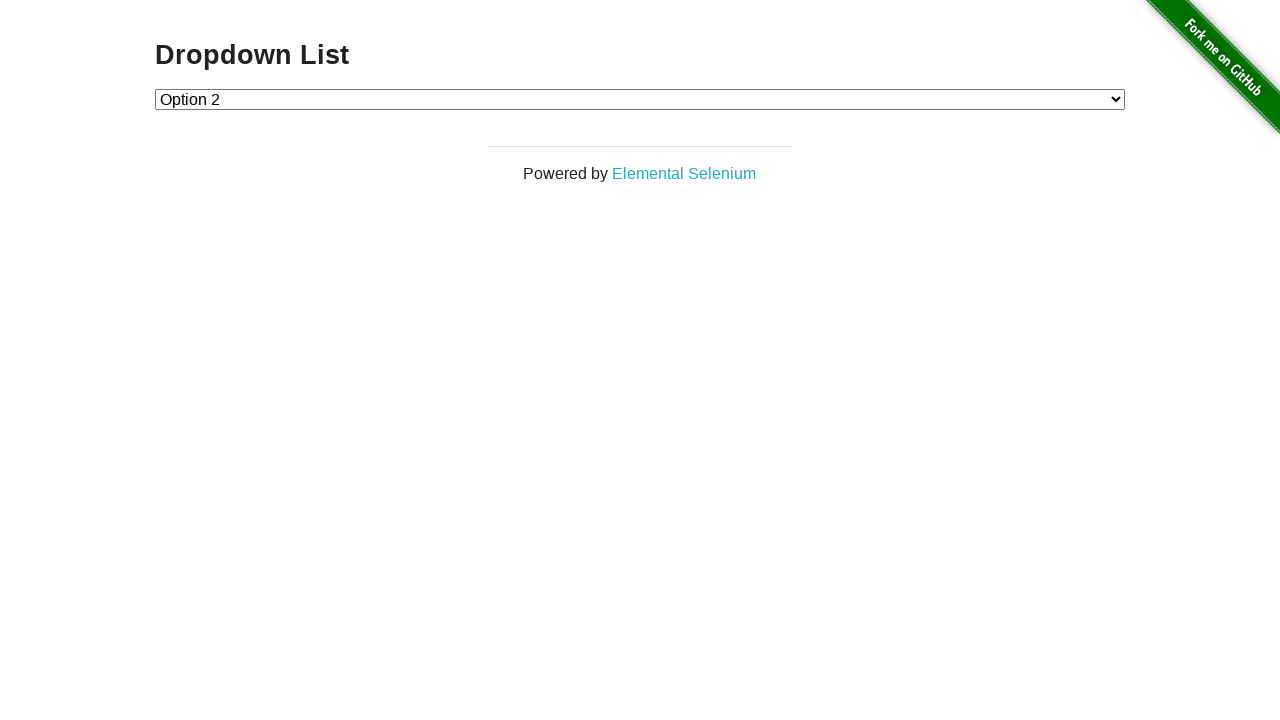

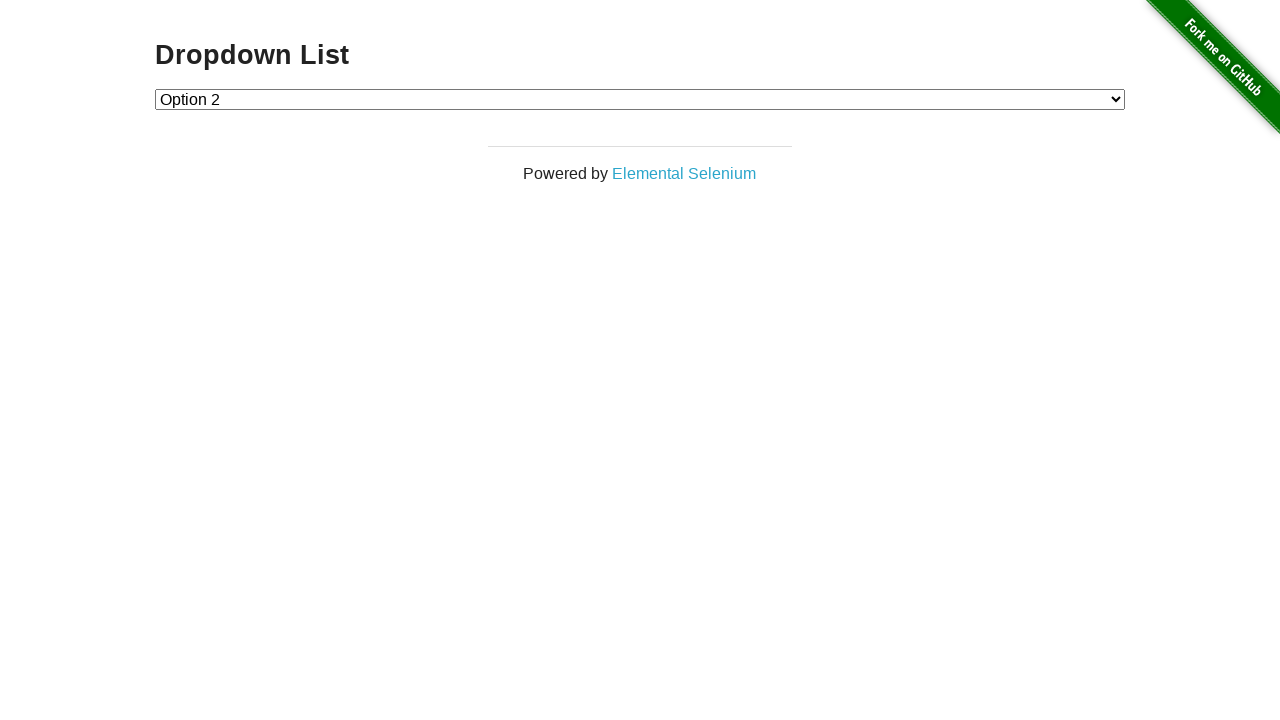